Tests radio button functionality by clicking and verifying selection of different radio buttons in sport and color groups (hockey, football, and red)

Starting URL: https://practice.cydeo.com/radio_buttons

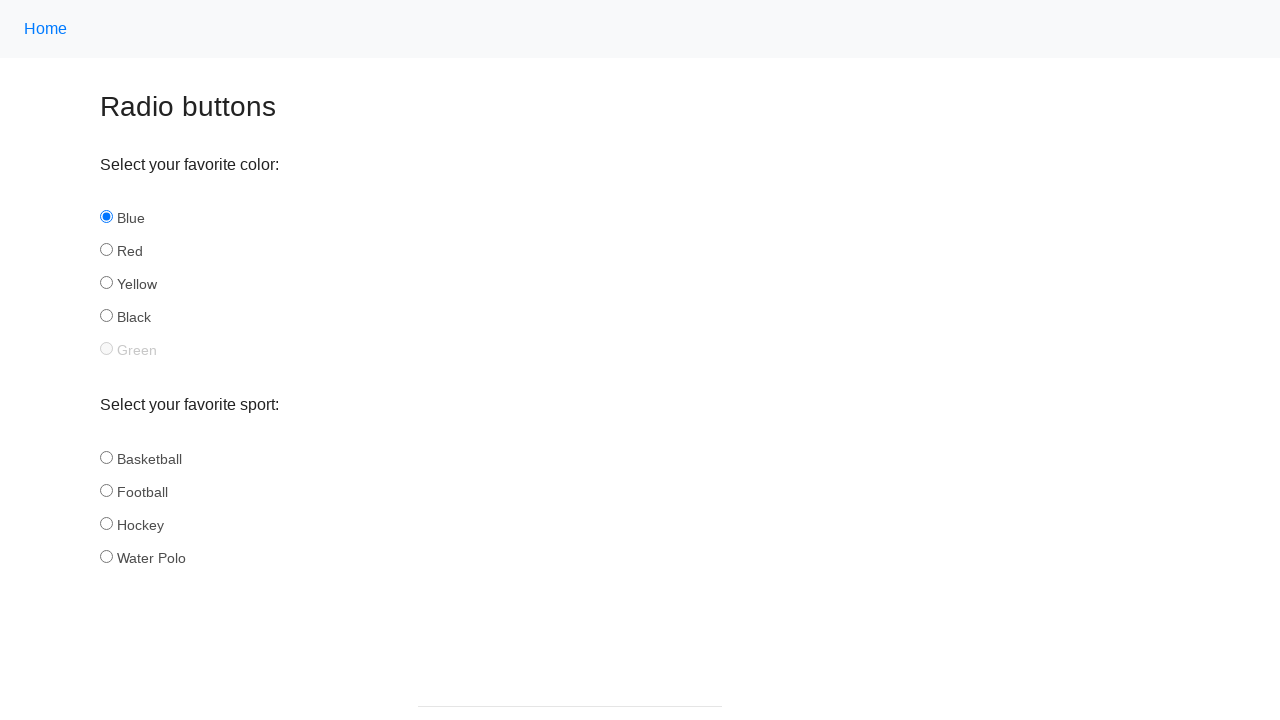

Clicked hockey radio button in sport group at (106, 523) on input[name='sport'][id='hockey']
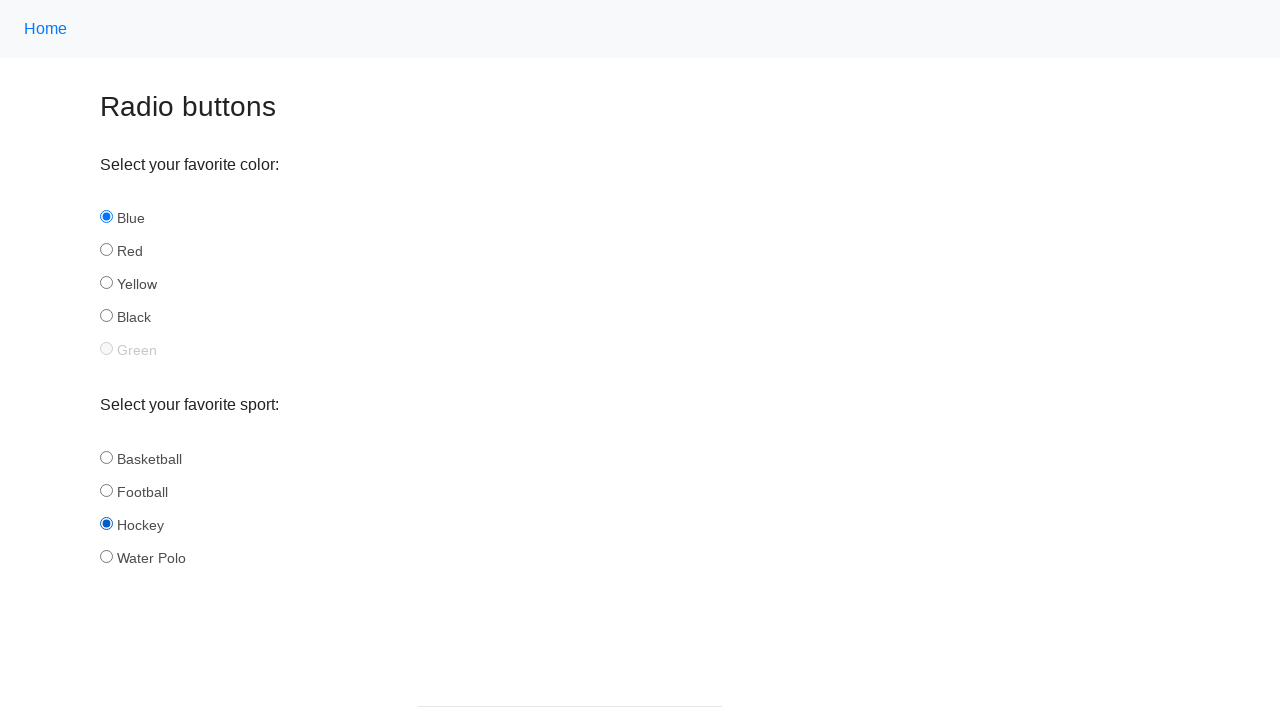

Verified hockey radio button is selected
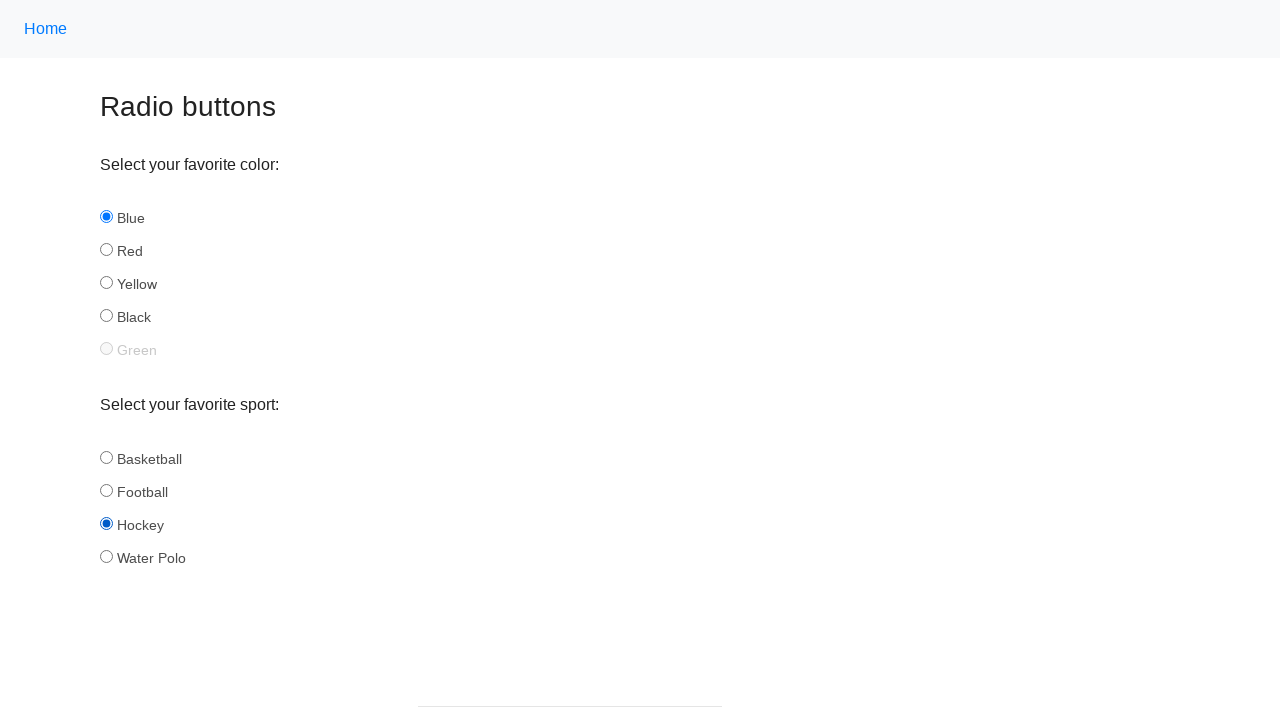

Clicked football radio button in sport group at (106, 490) on input[name='sport'][id='football']
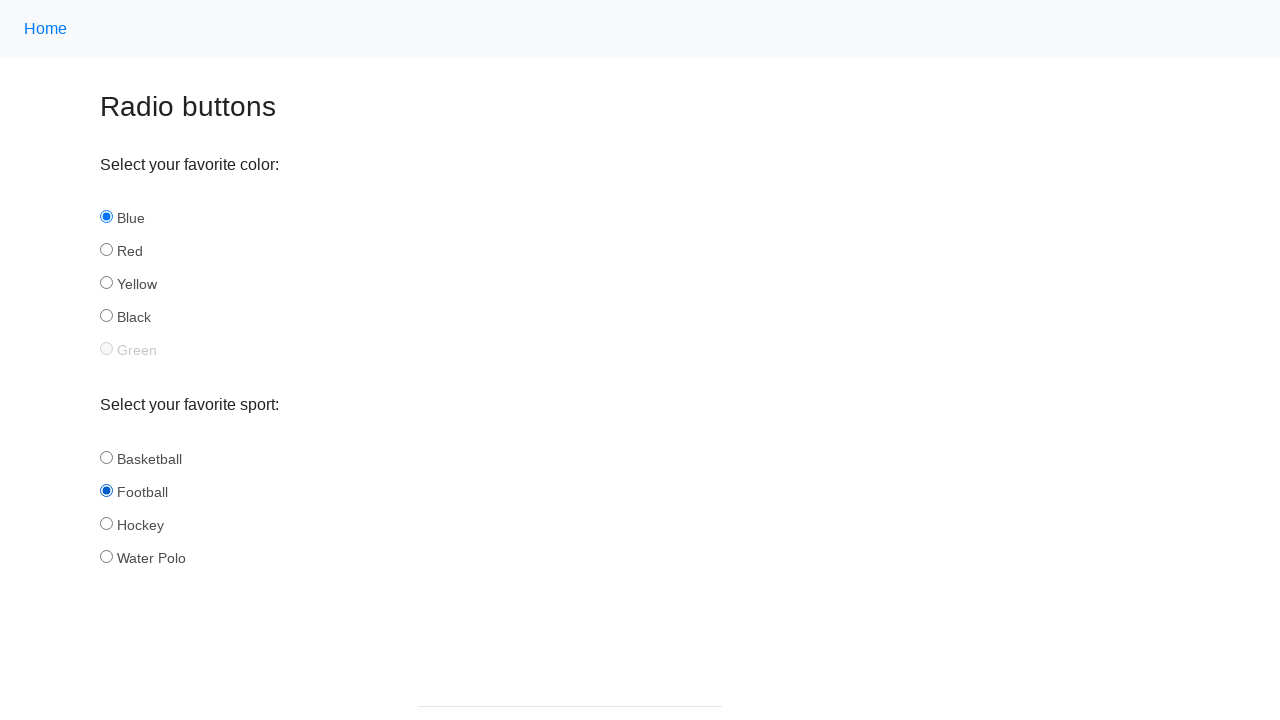

Verified football radio button is selected
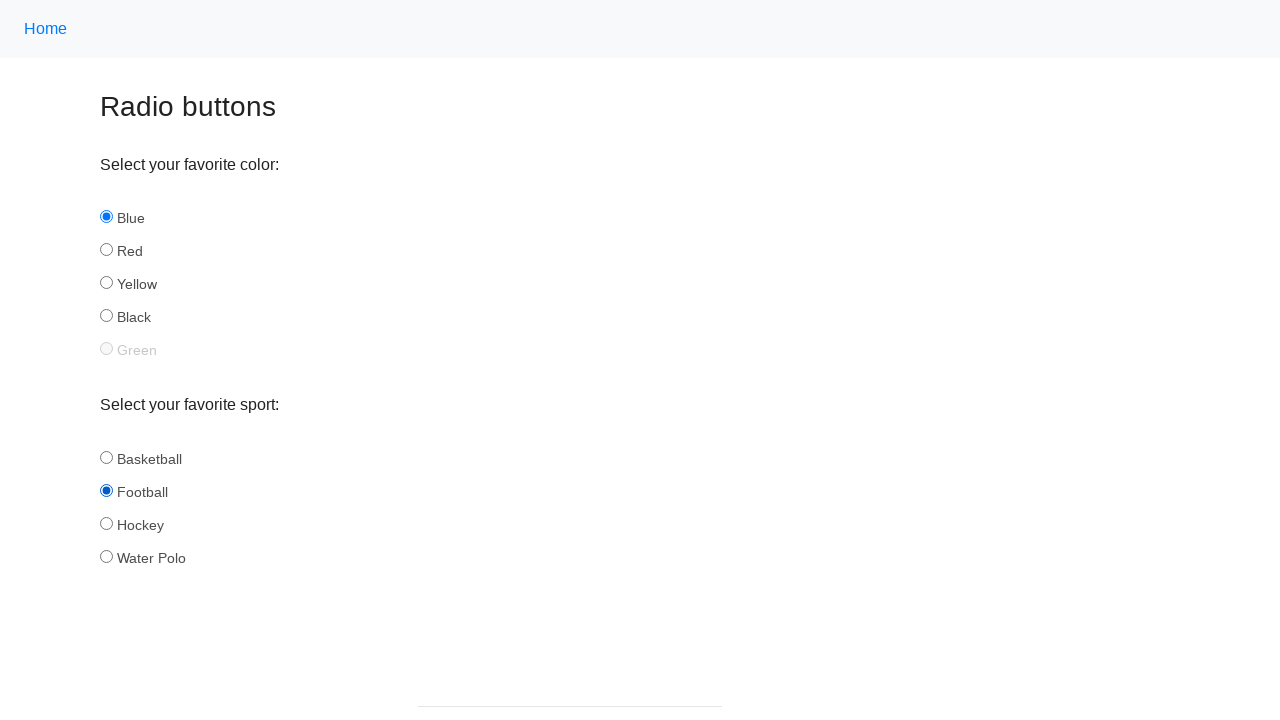

Clicked red radio button in color group at (106, 250) on input[name='color'][id='red']
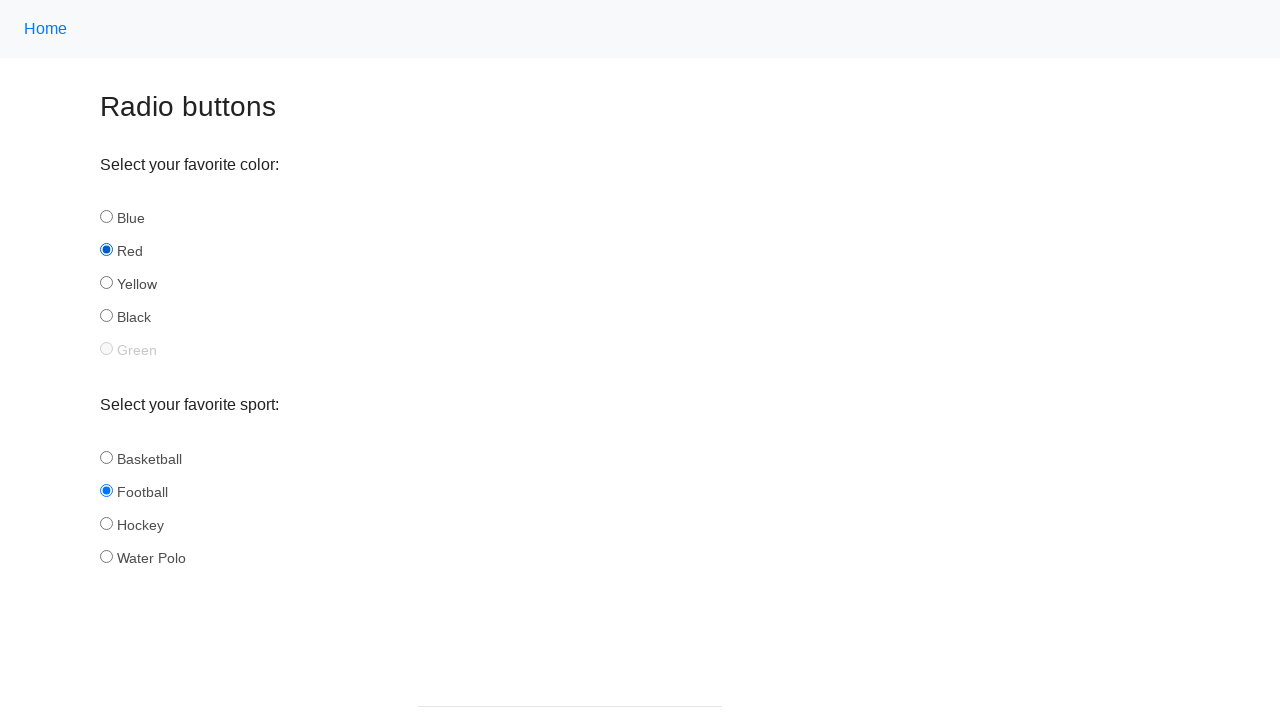

Verified red radio button is selected
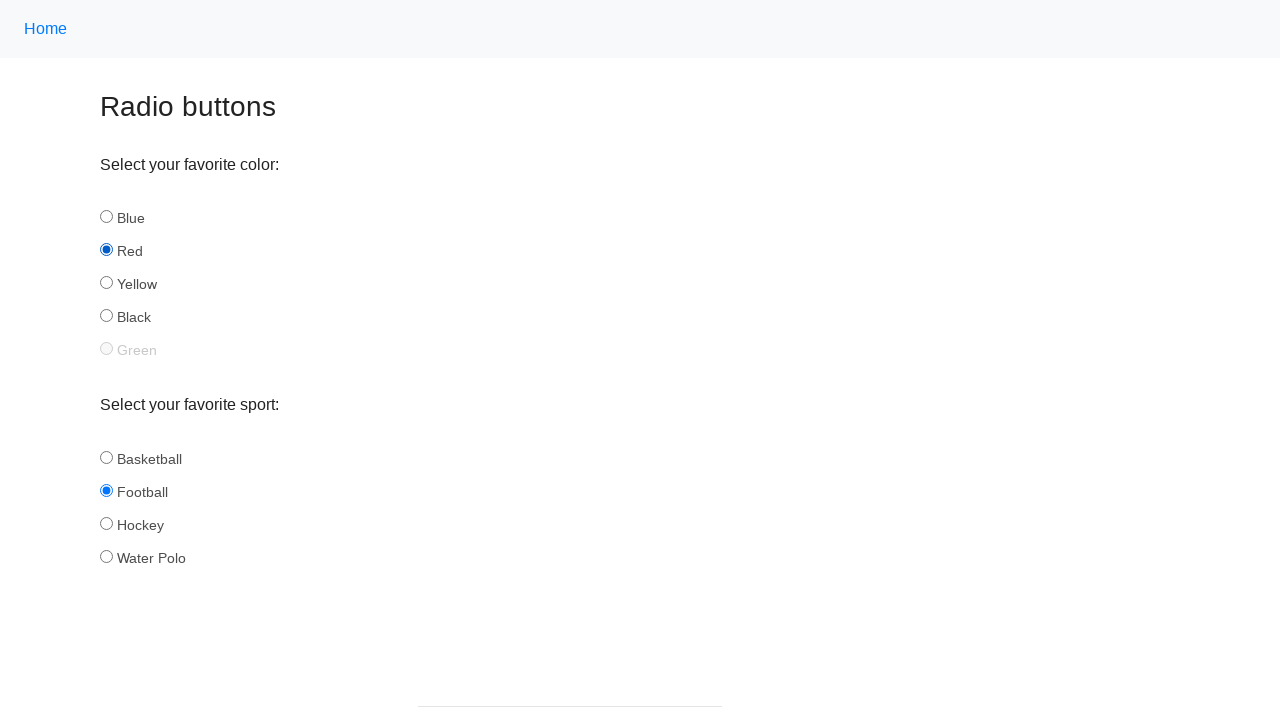

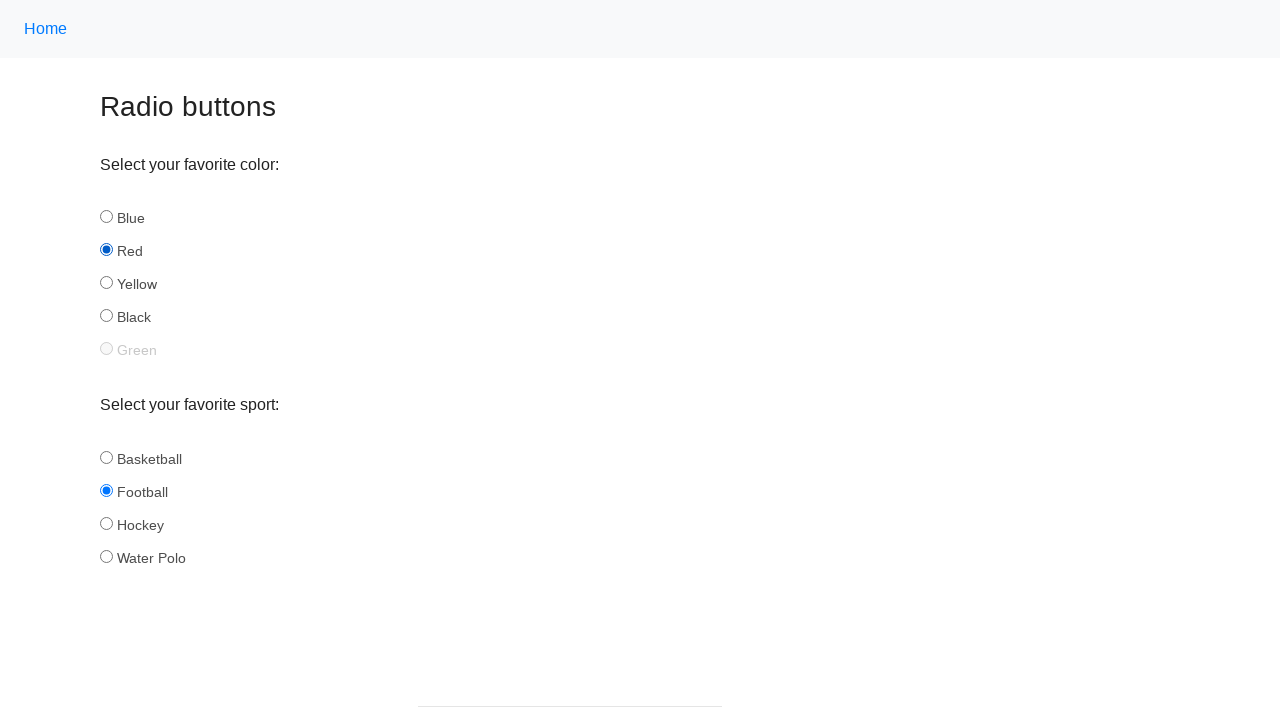